Tests clicking the Next button on the home screen carousel (incomplete test based on code)

Starting URL: https://www.demoblaze.com

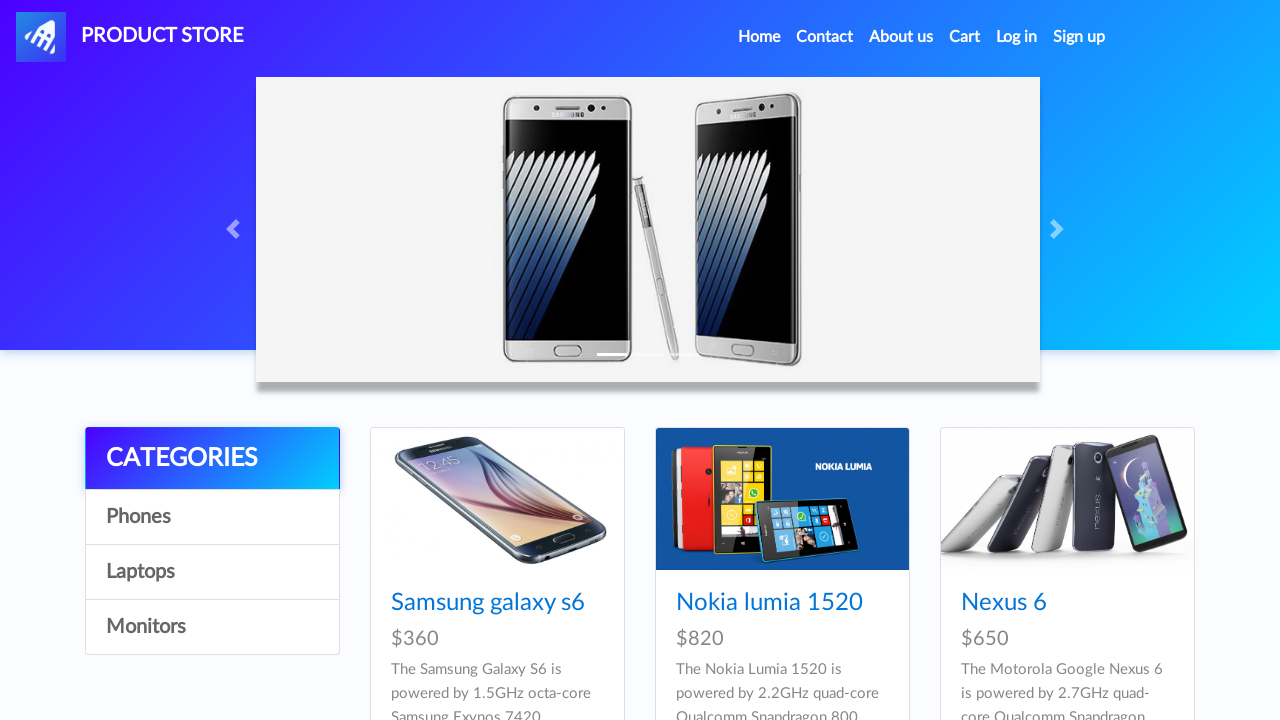

Clicked the Next button on home screen carousel at (1166, 385) on xpath=//button[@id="next2"]
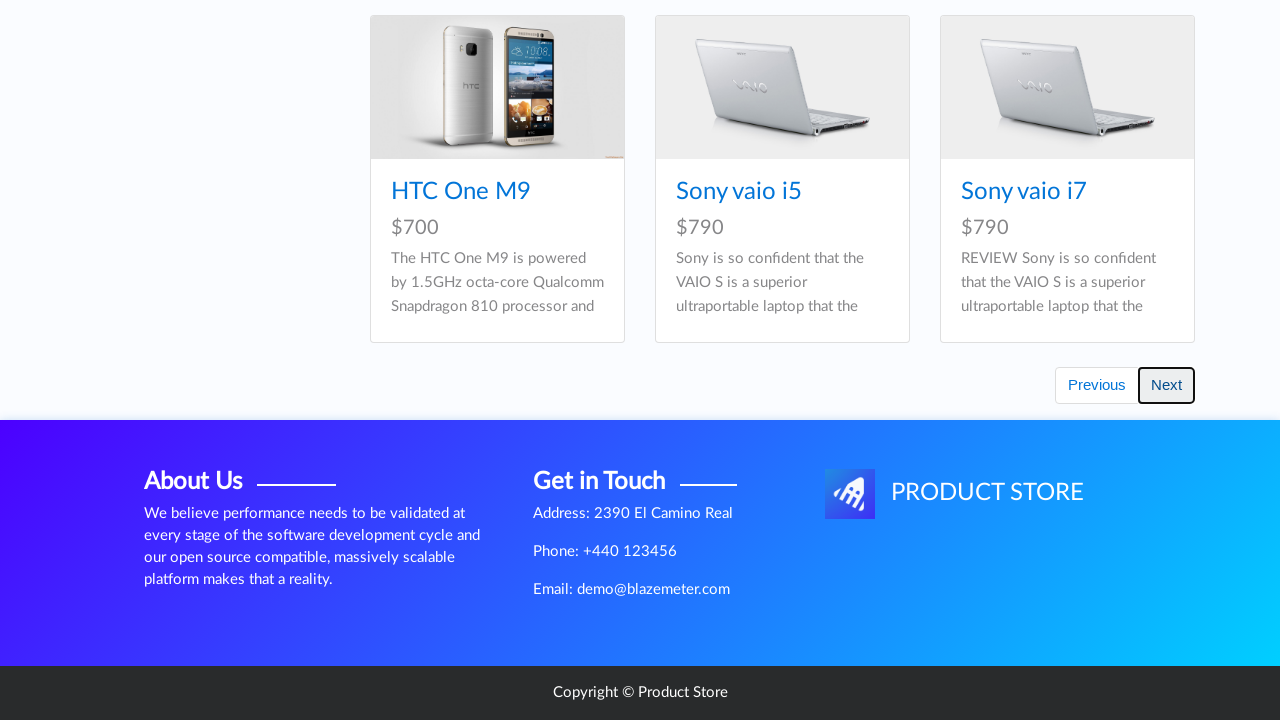

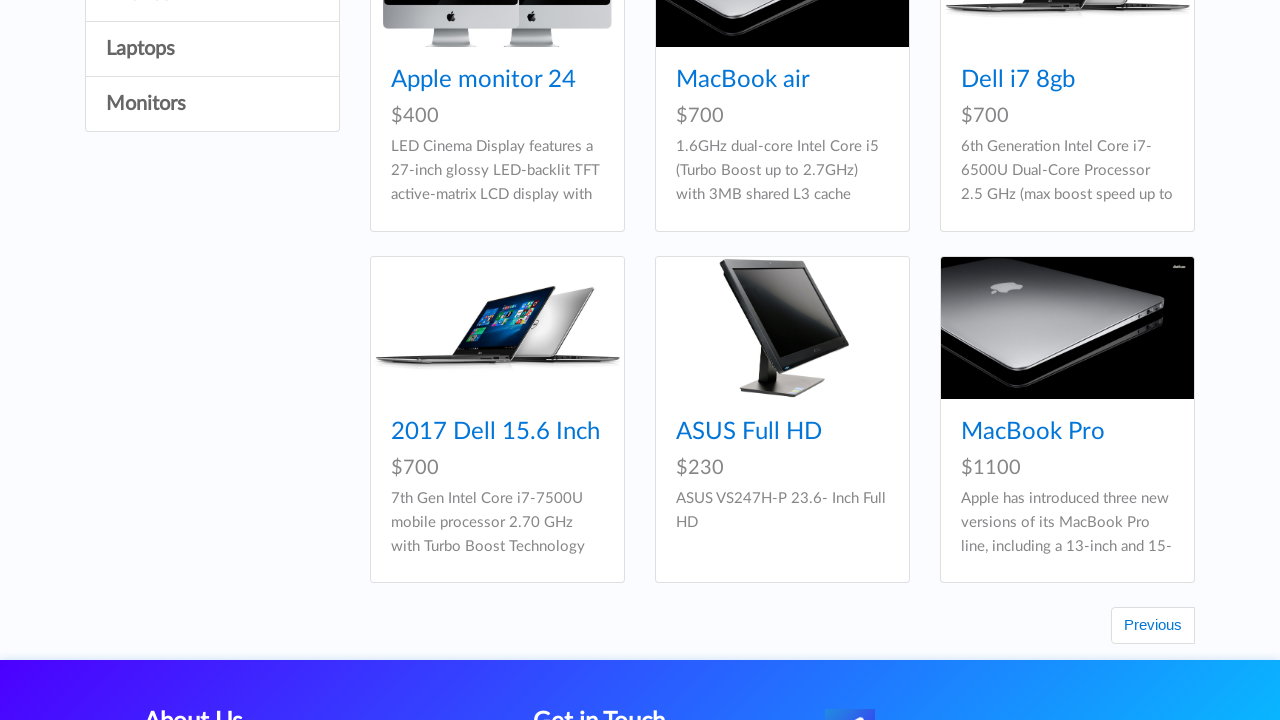